Tests radio button selection functionality by clicking through three different radio buttons using different selector strategies (ID, CSS selector, and XPath)

Starting URL: https://formy-project.herokuapp.com/radiobutton

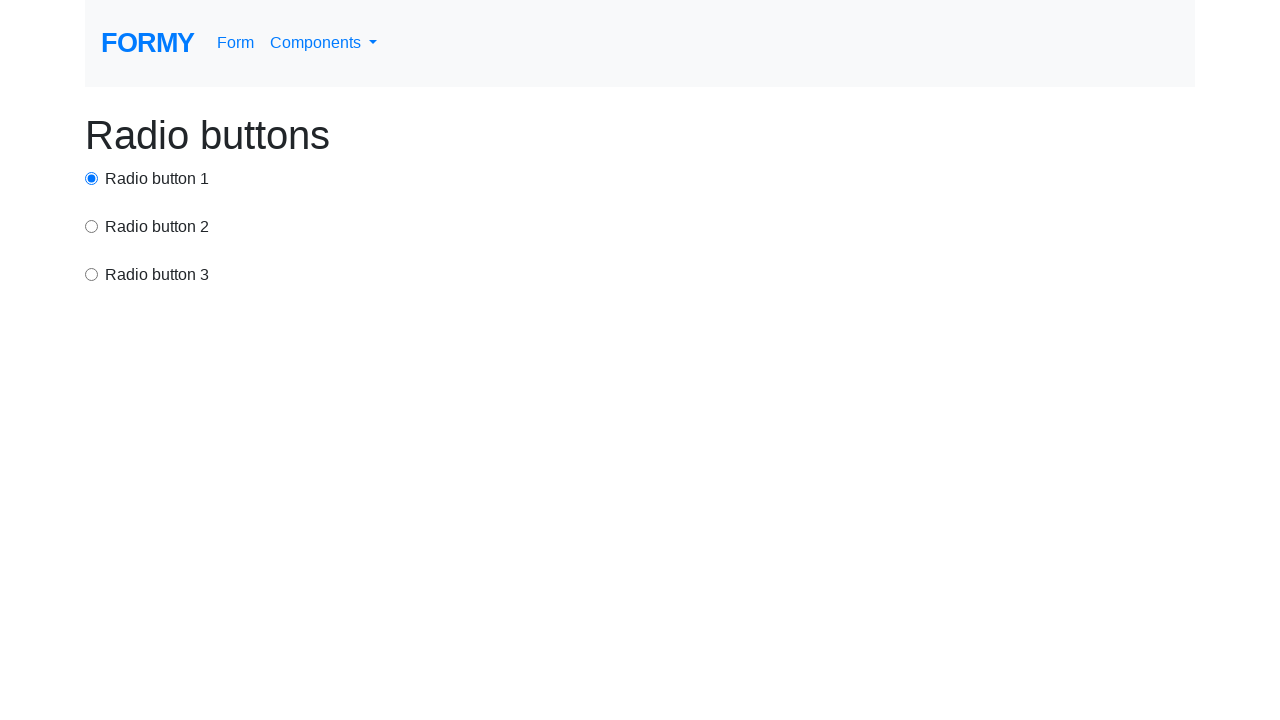

Clicked first radio button using ID selector at (92, 178) on #radio-button-1
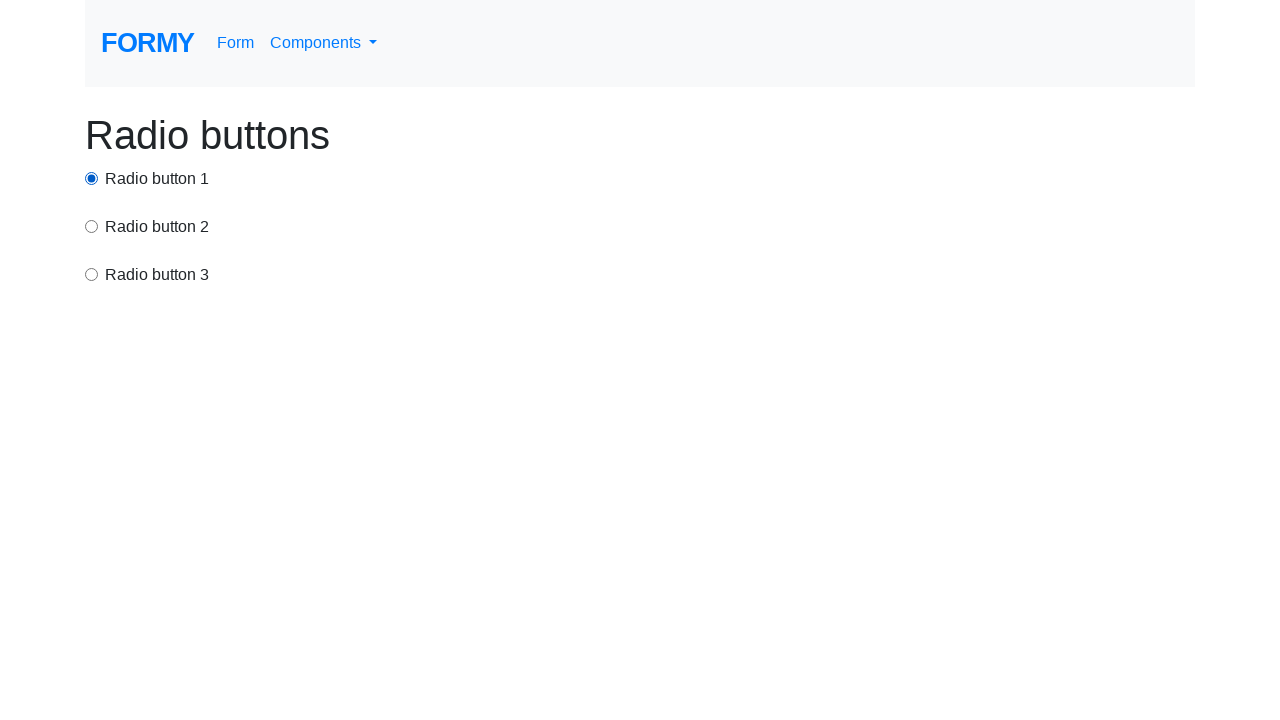

Clicked second radio button using CSS selector at (92, 226) on input[value='option2']
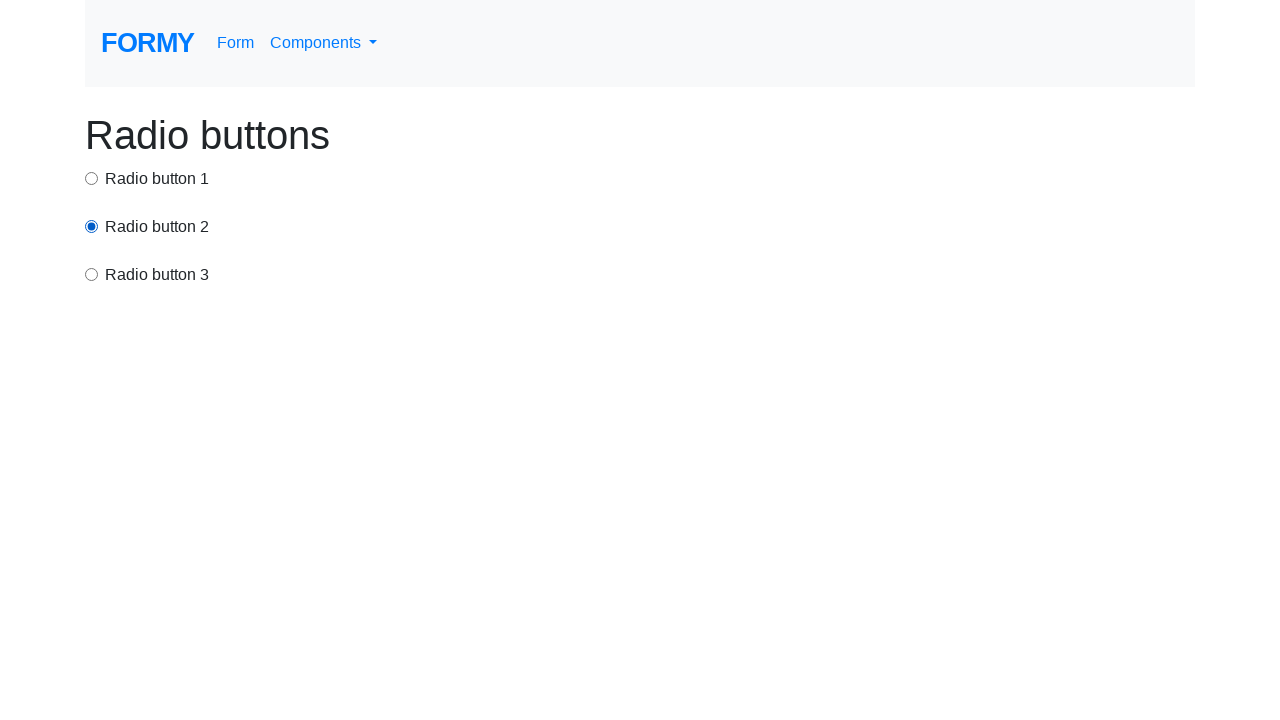

Clicked third radio button using XPath selector at (92, 274) on xpath=/html/body/div/div[3]/input
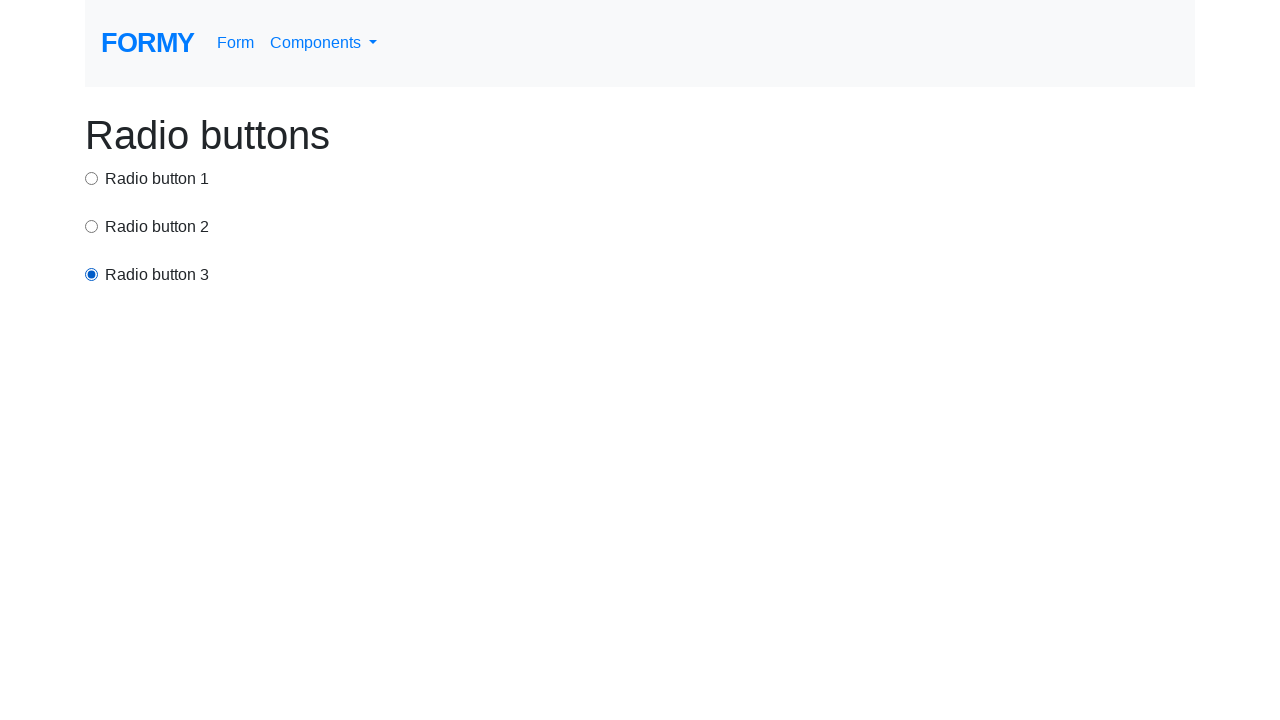

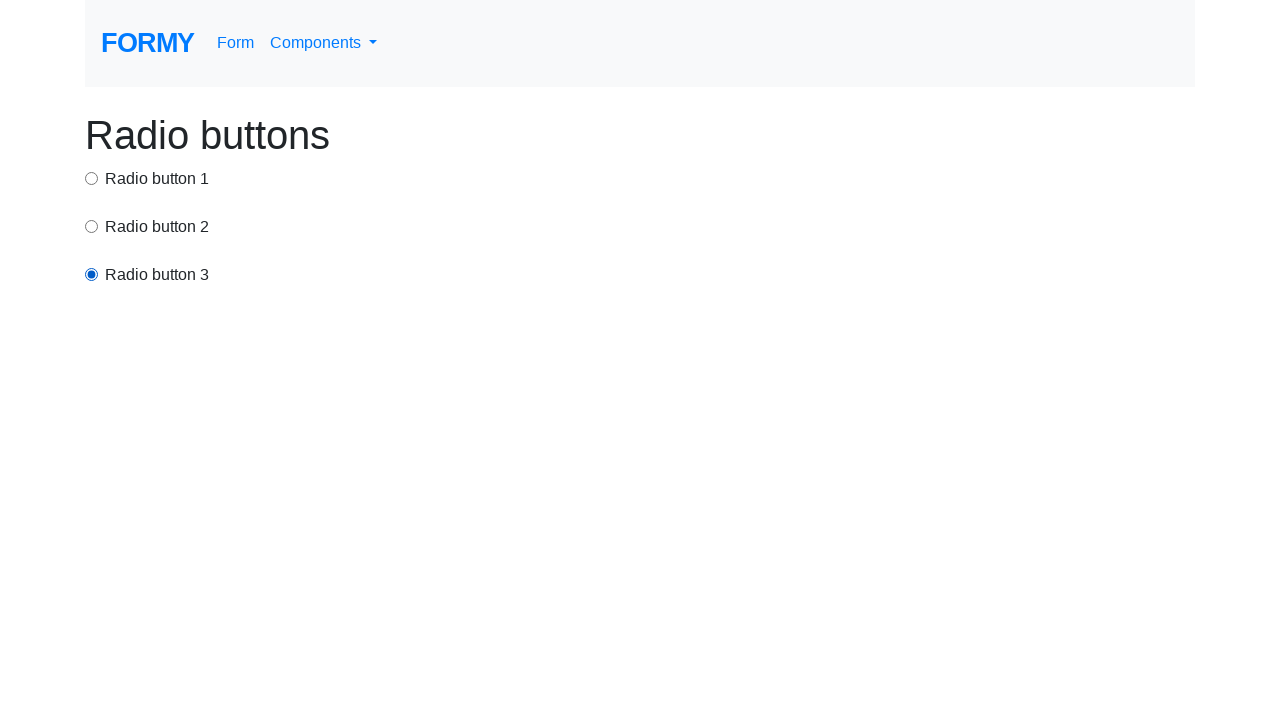